Tests hotel selection checkboxes by clicking all checkboxes and verifying they are selected

Starting URL: http://hotel-v3.progmasters.hu/

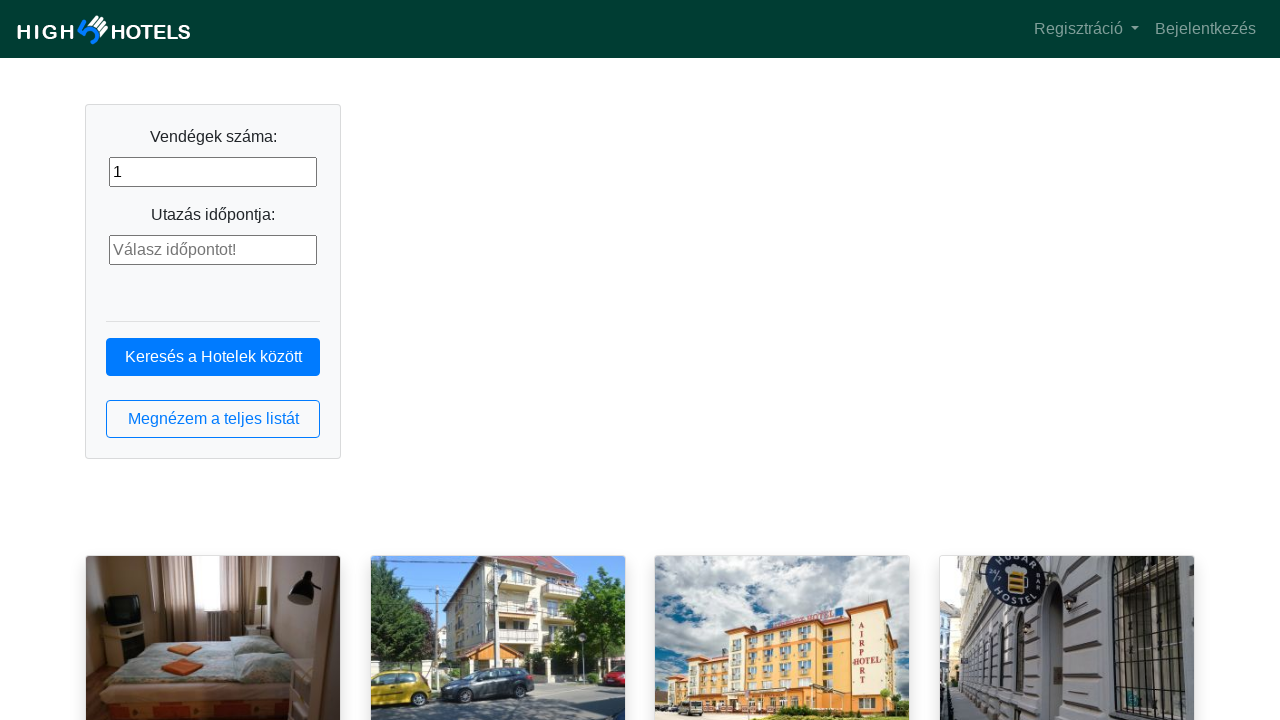

Clicked hotel list button at (213, 419) on button.btn.btn-outline-primary.btn-block
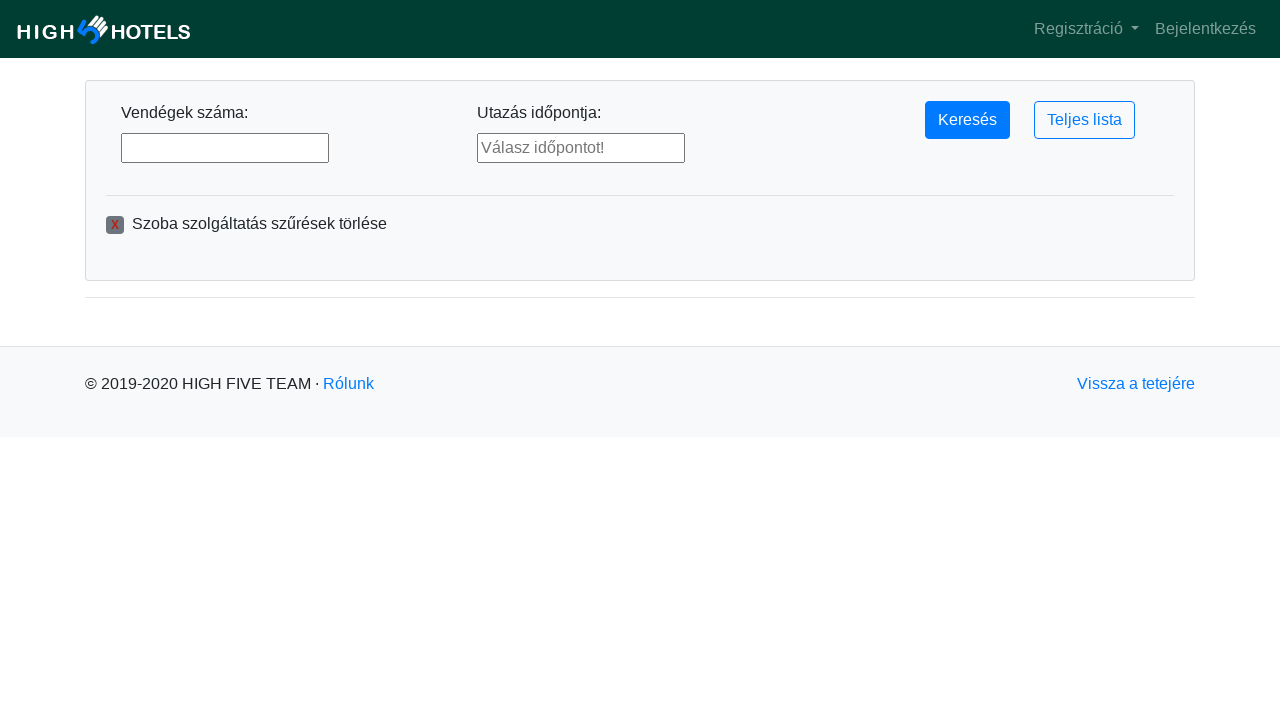

Waited for checkboxes to load
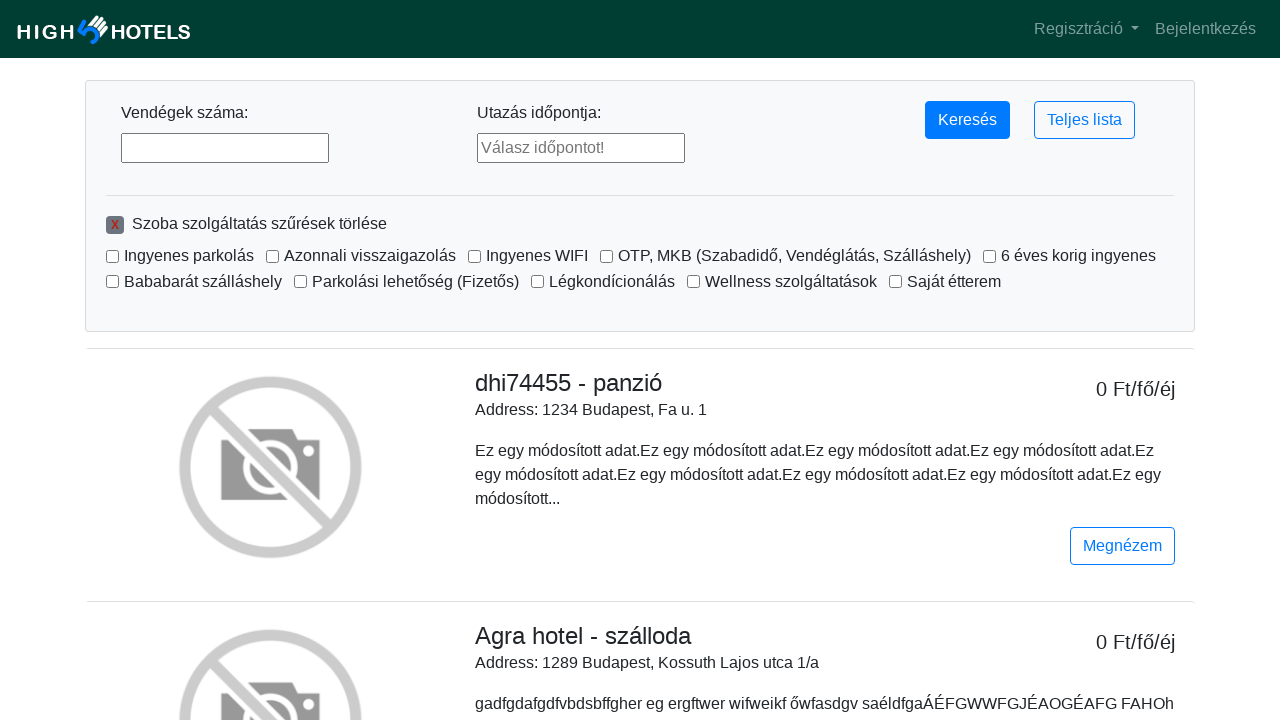

Retrieved all hotel checkboxes
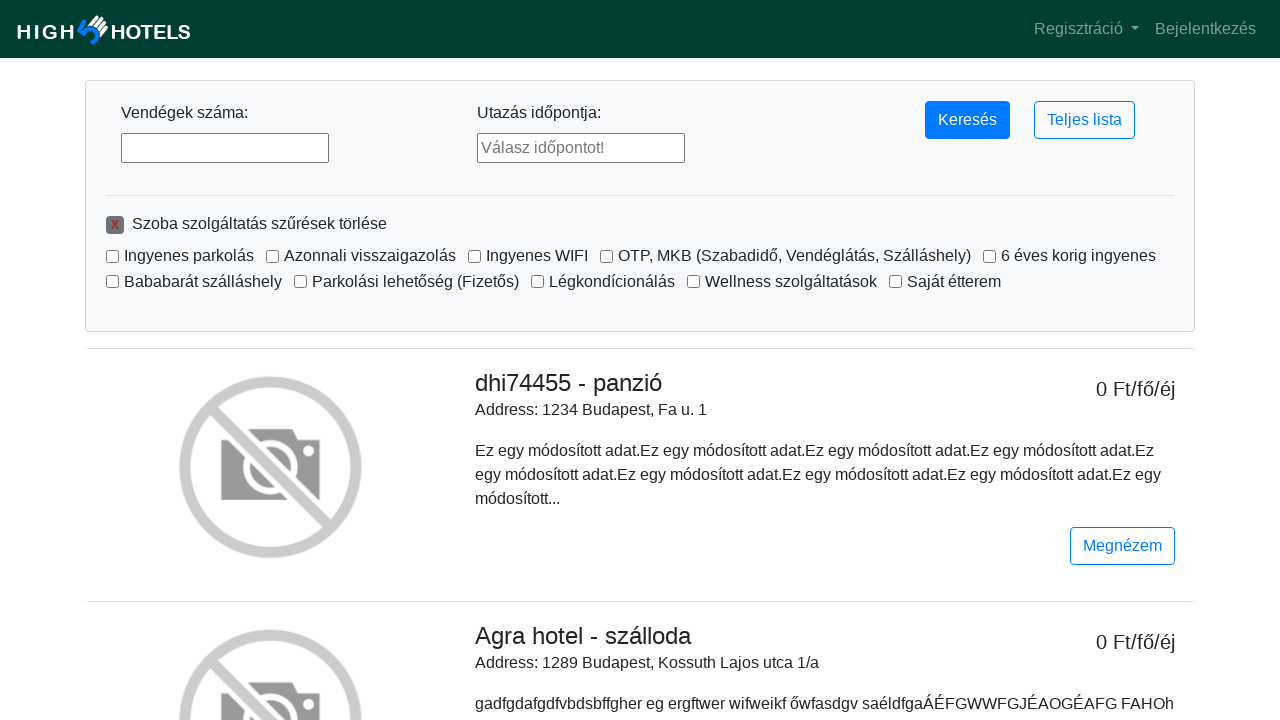

Clicked a hotel checkbox
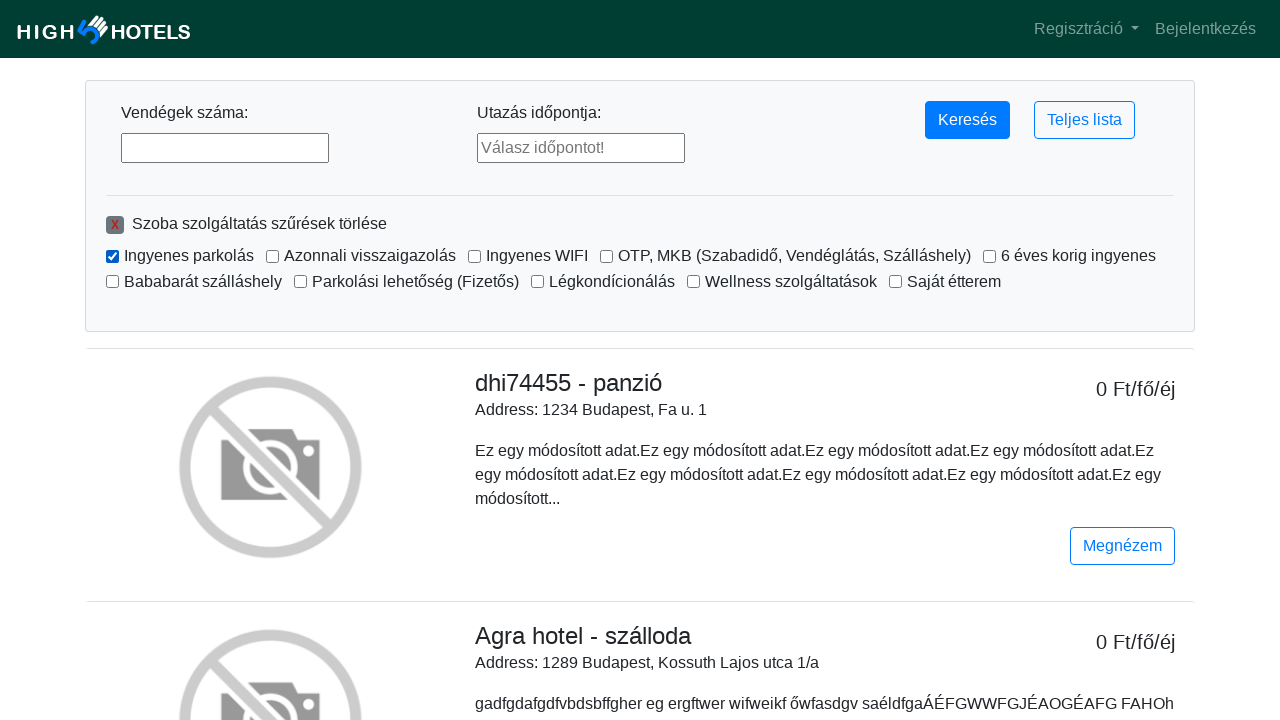

Verified hotel checkbox is selected
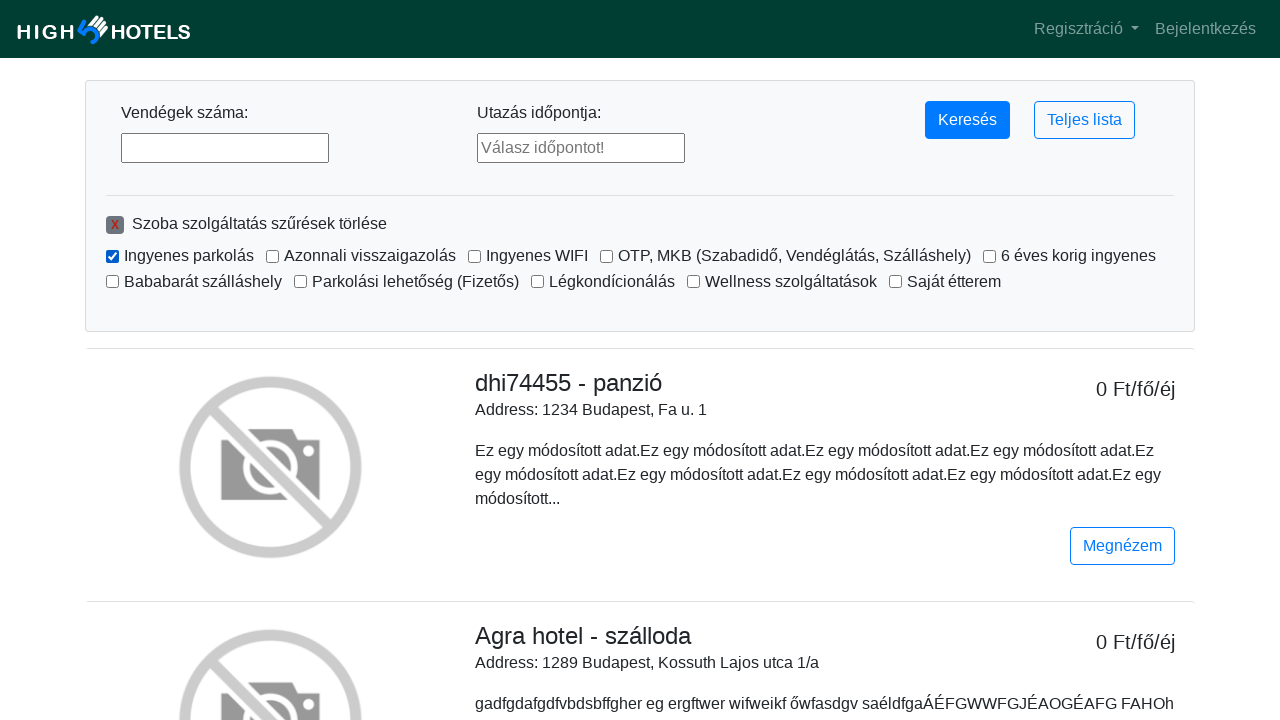

Clicked a hotel checkbox
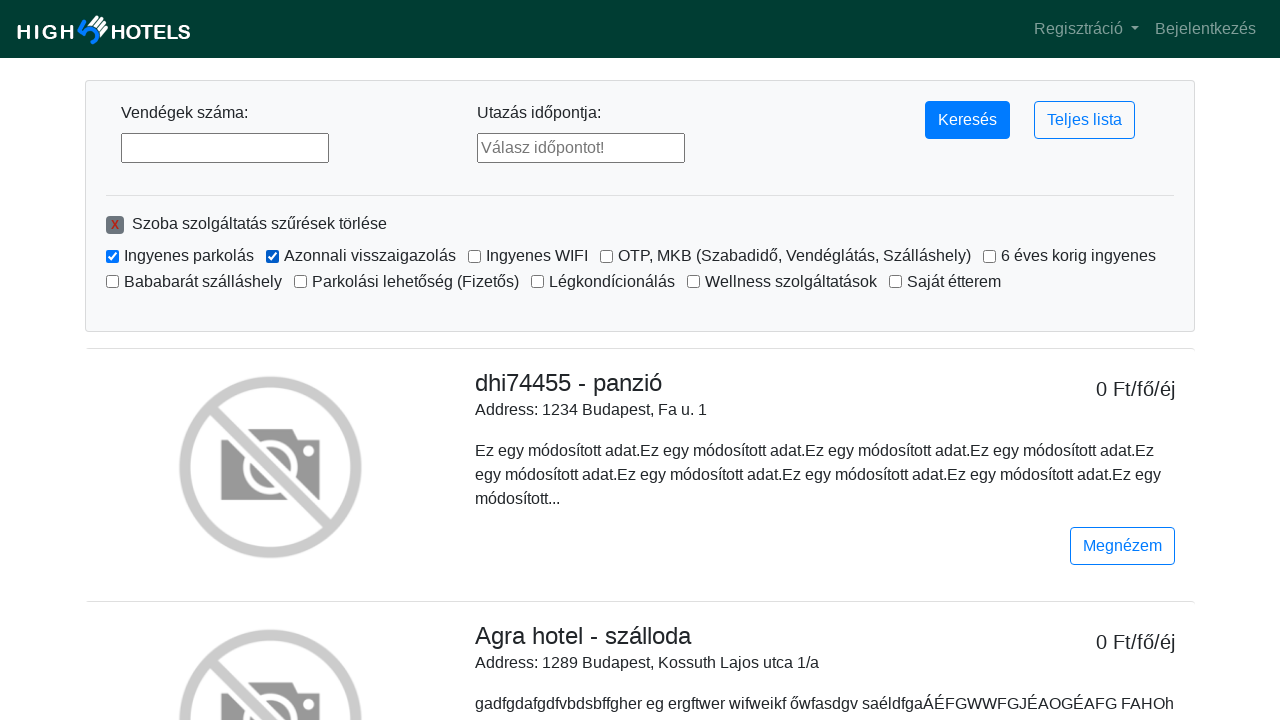

Verified hotel checkbox is selected
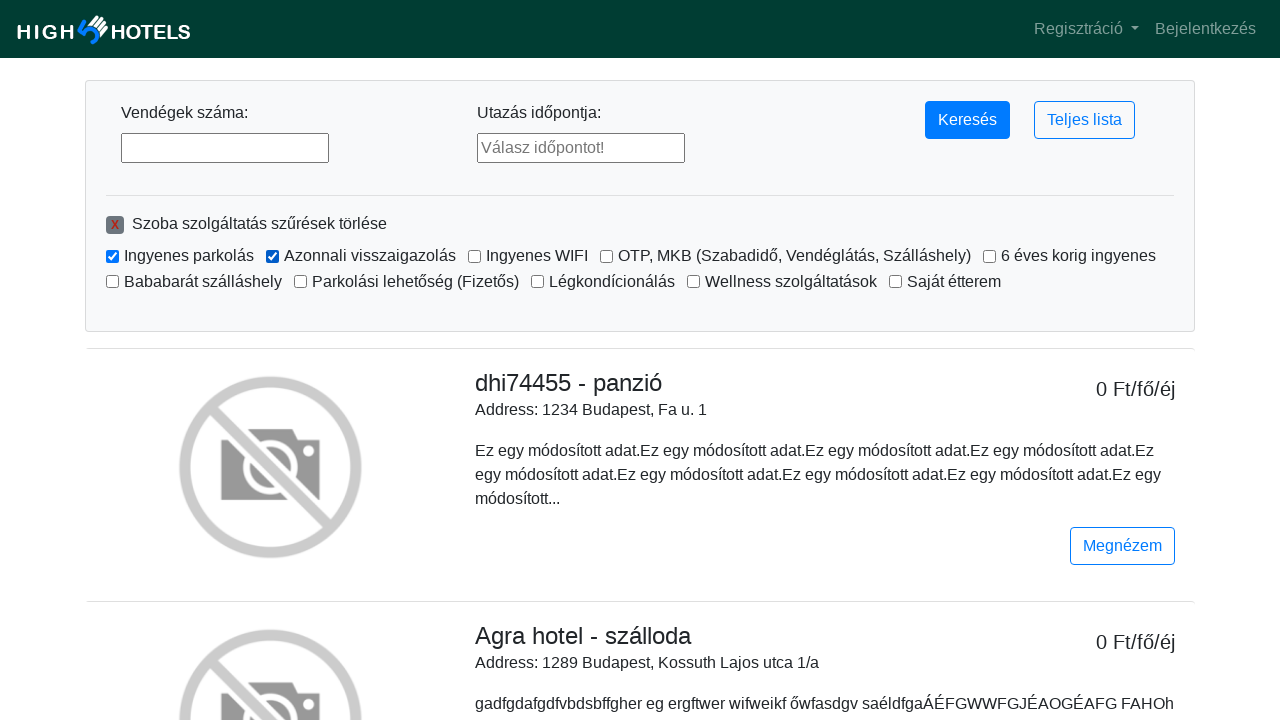

Clicked a hotel checkbox
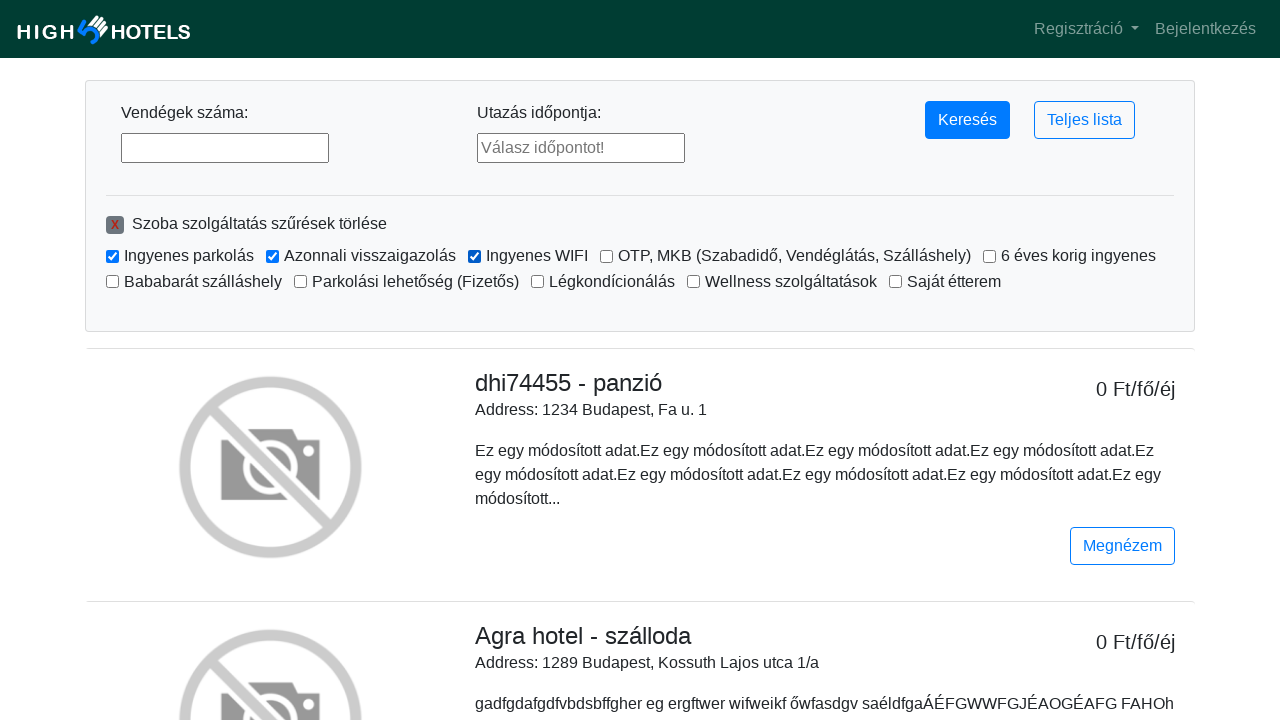

Verified hotel checkbox is selected
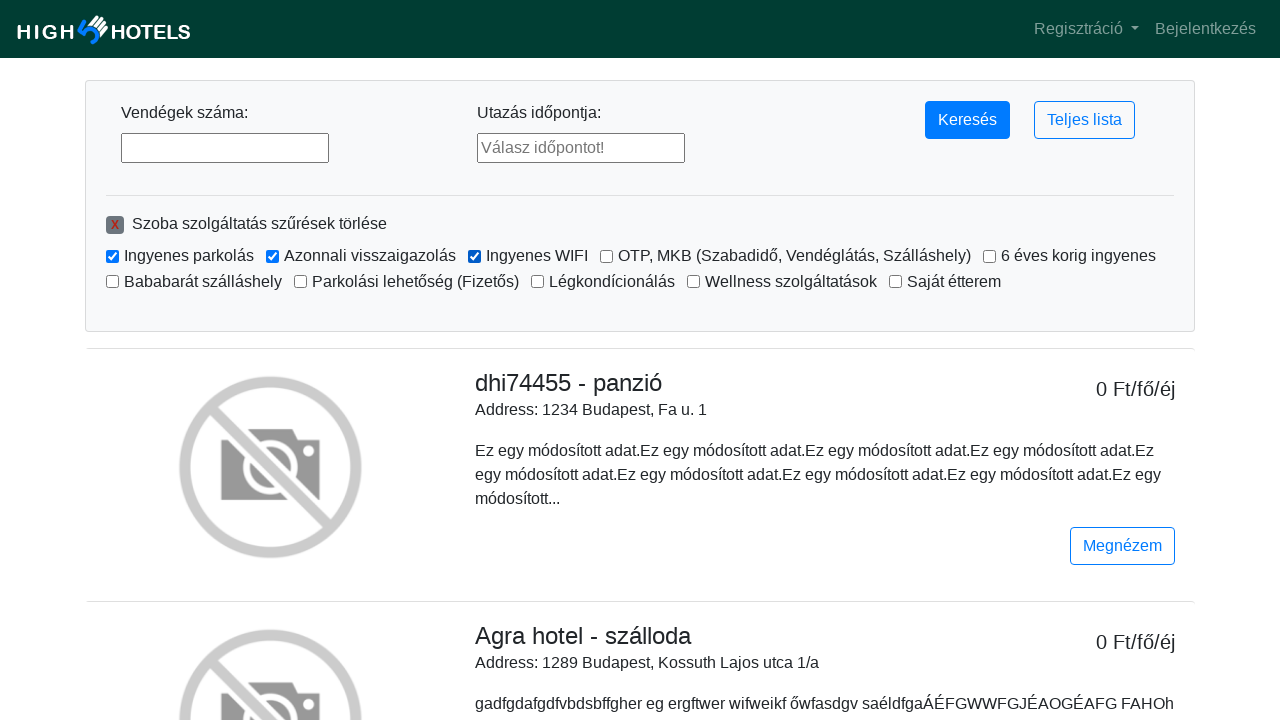

Clicked a hotel checkbox
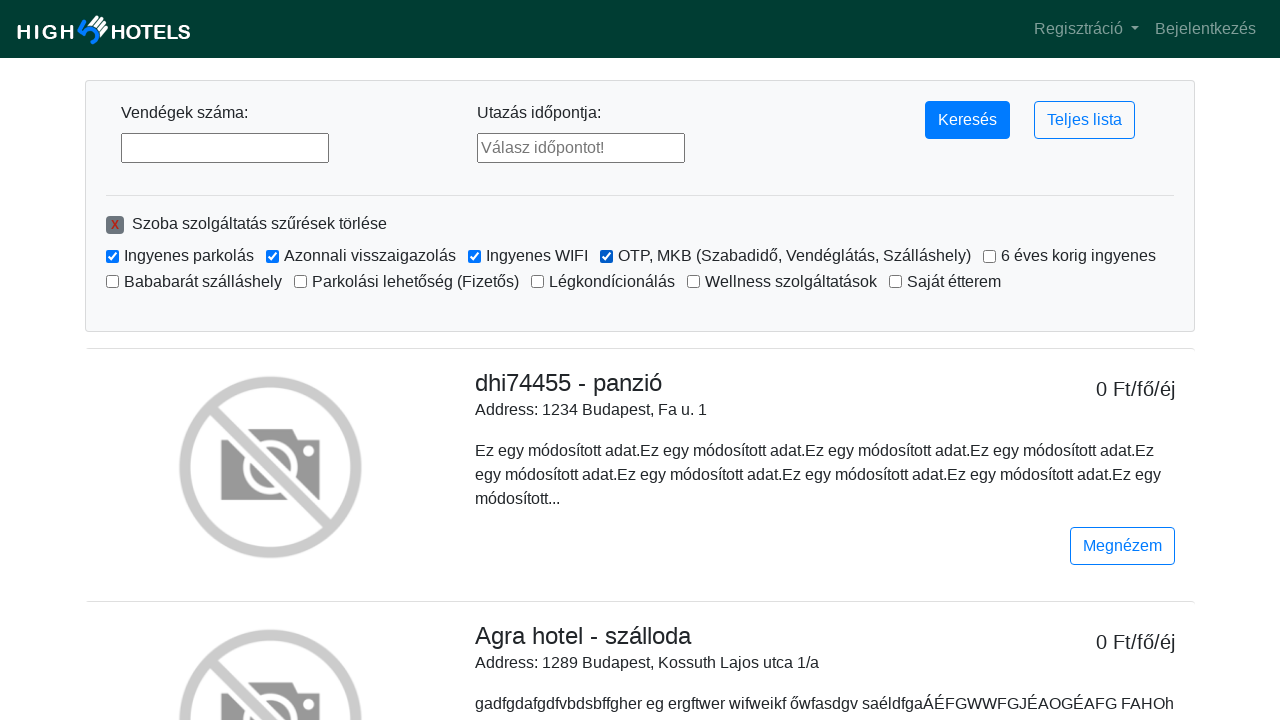

Verified hotel checkbox is selected
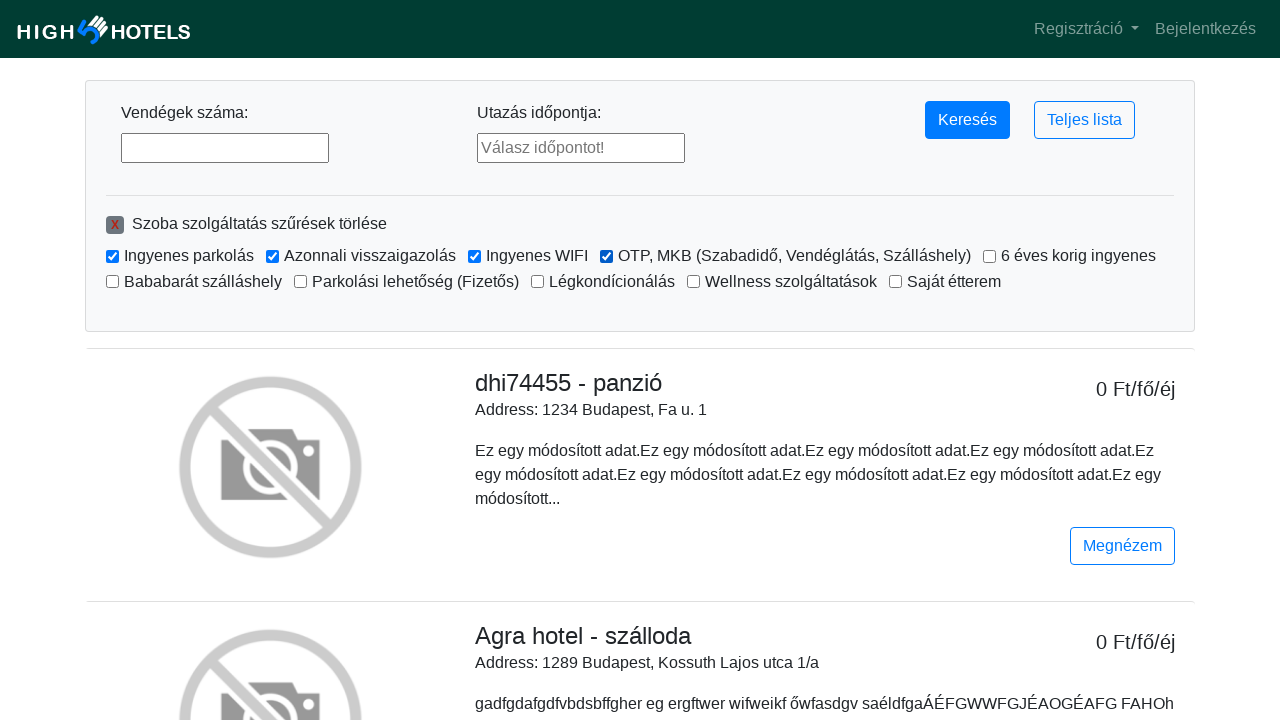

Clicked a hotel checkbox
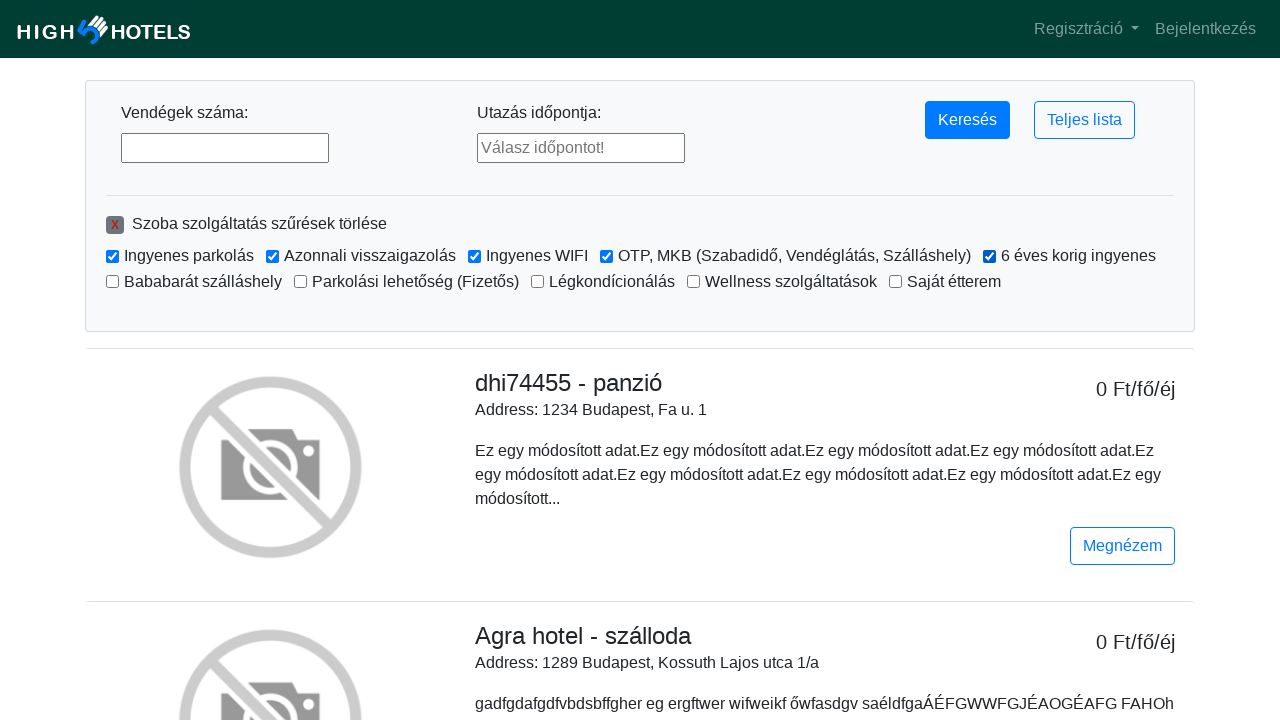

Verified hotel checkbox is selected
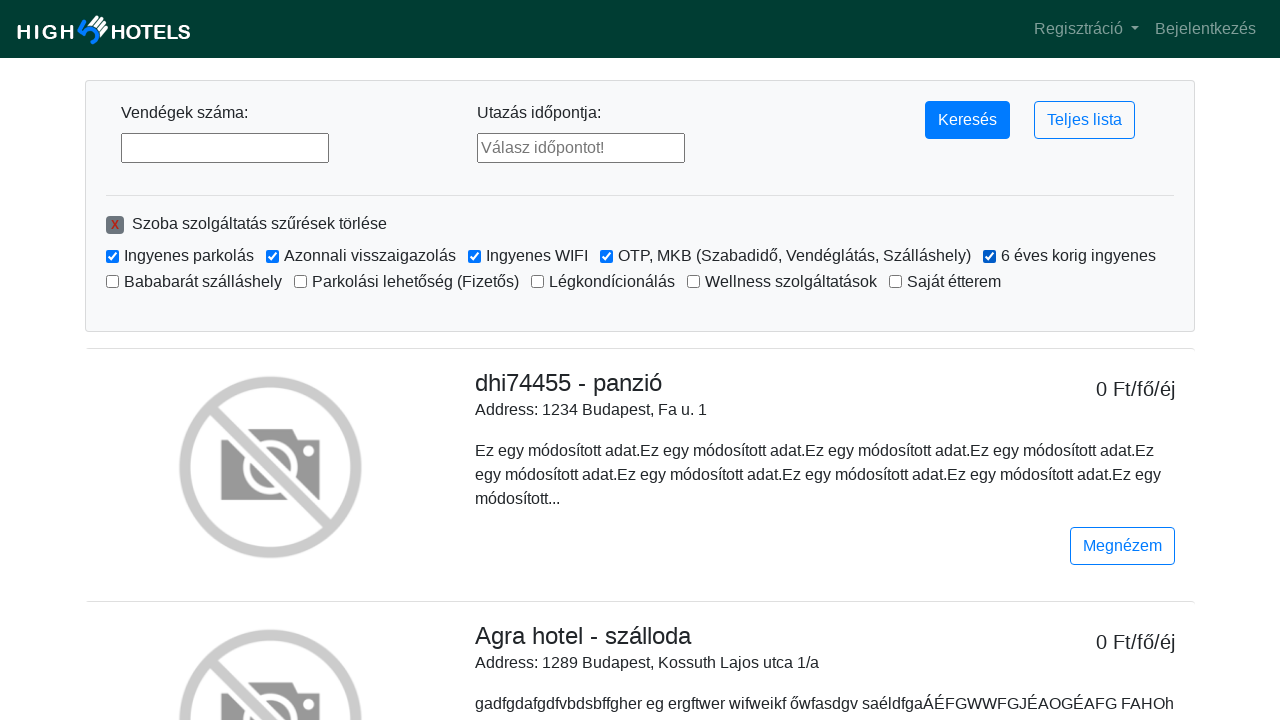

Clicked a hotel checkbox
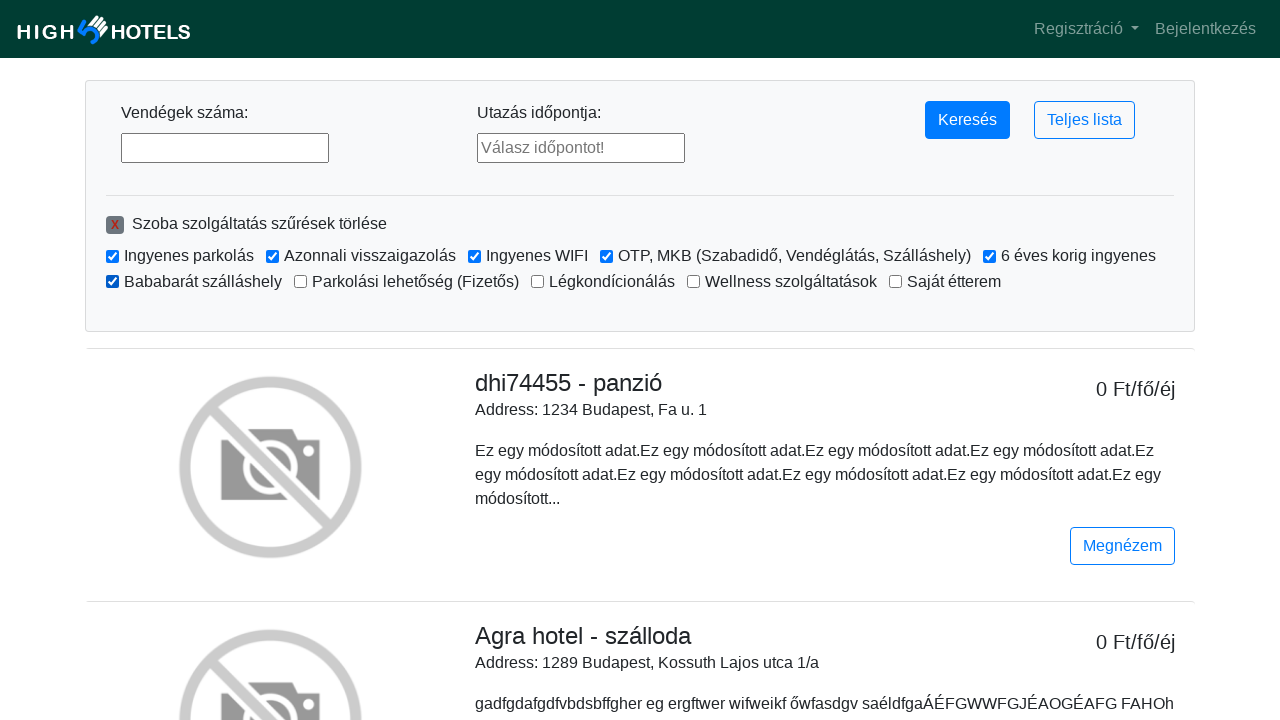

Verified hotel checkbox is selected
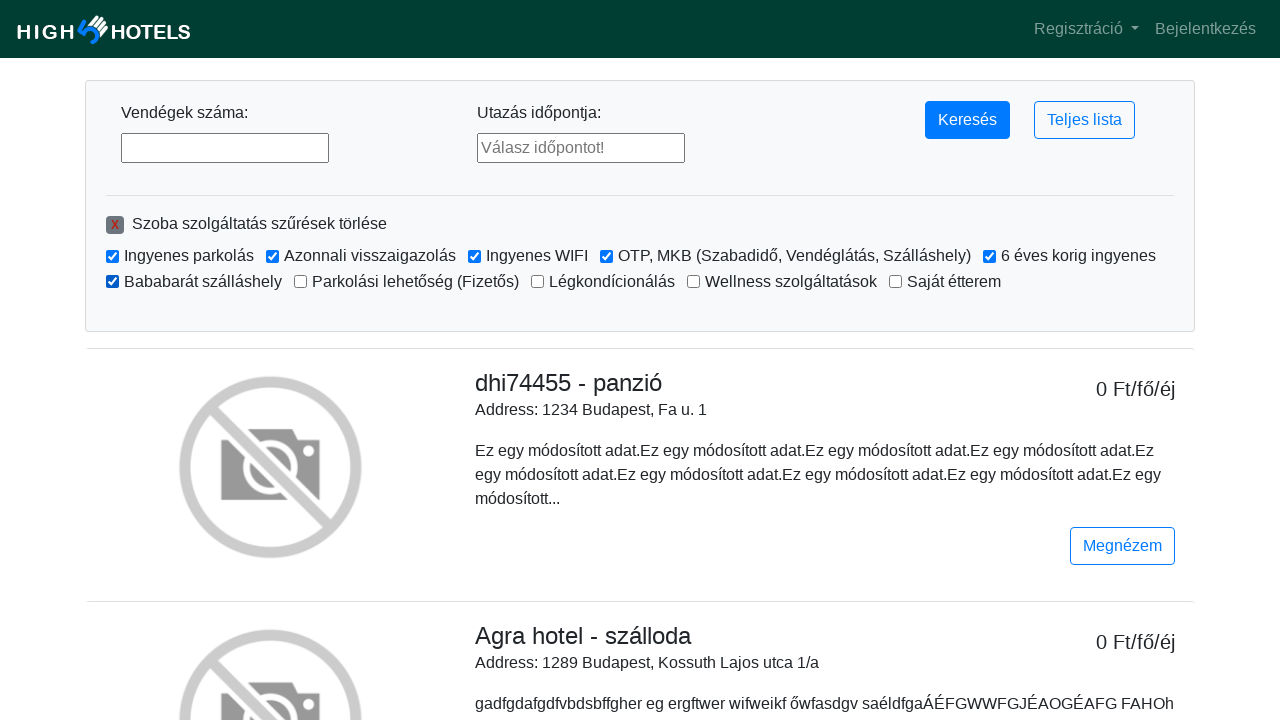

Clicked a hotel checkbox
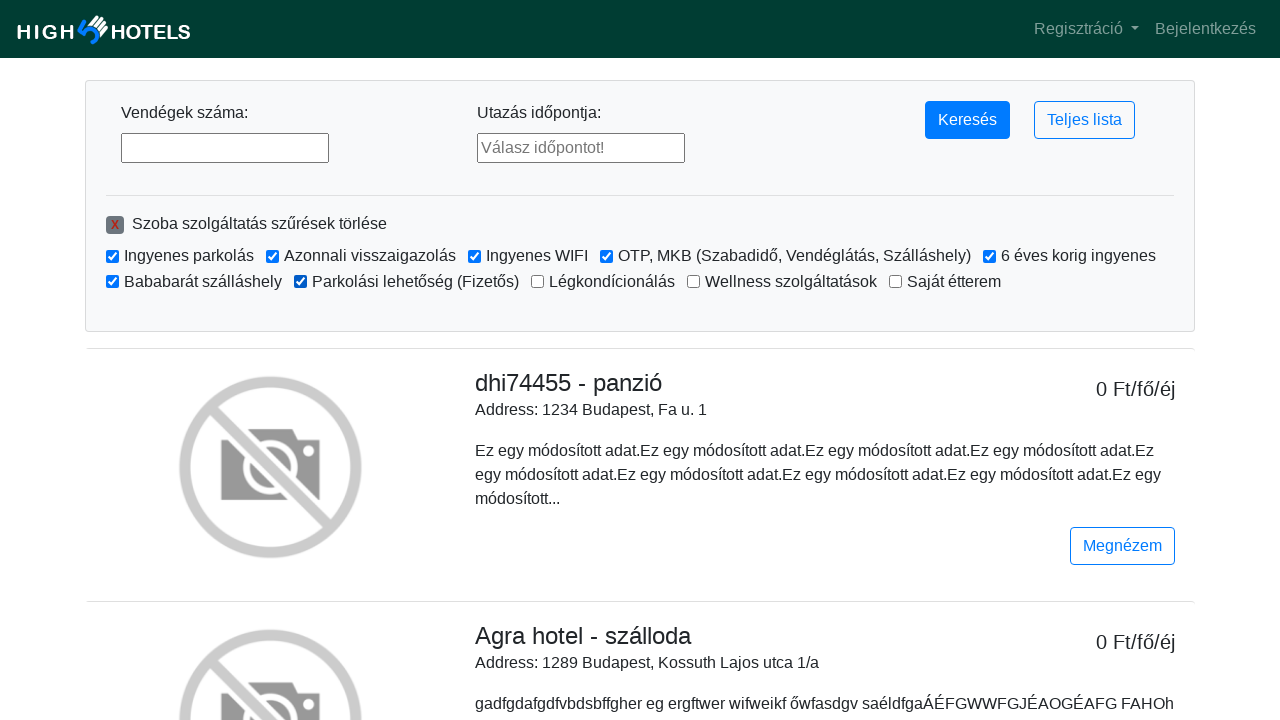

Verified hotel checkbox is selected
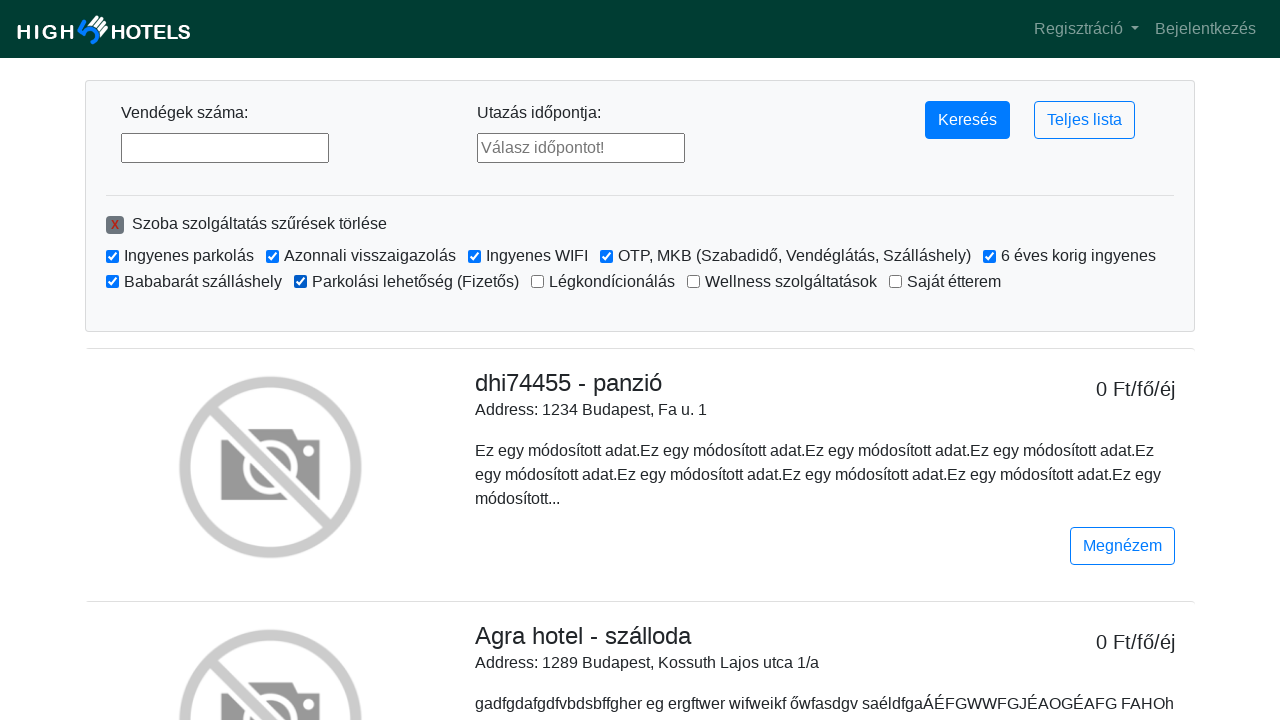

Clicked a hotel checkbox
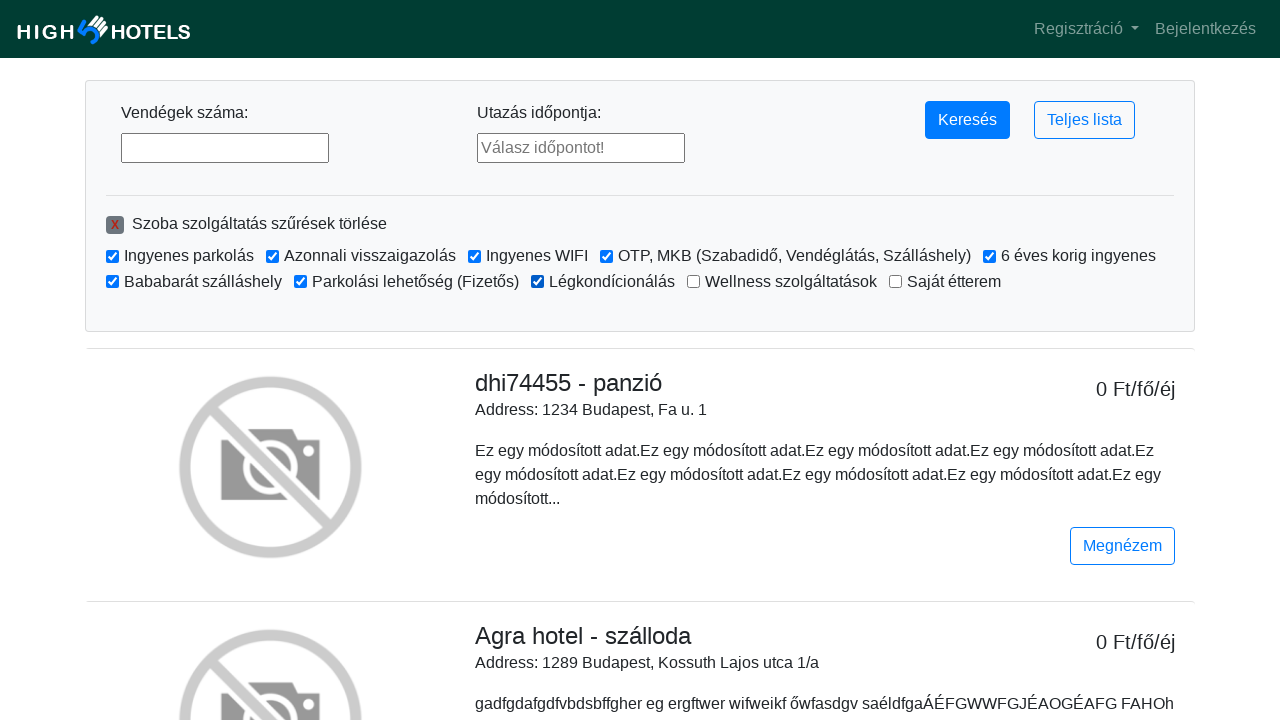

Verified hotel checkbox is selected
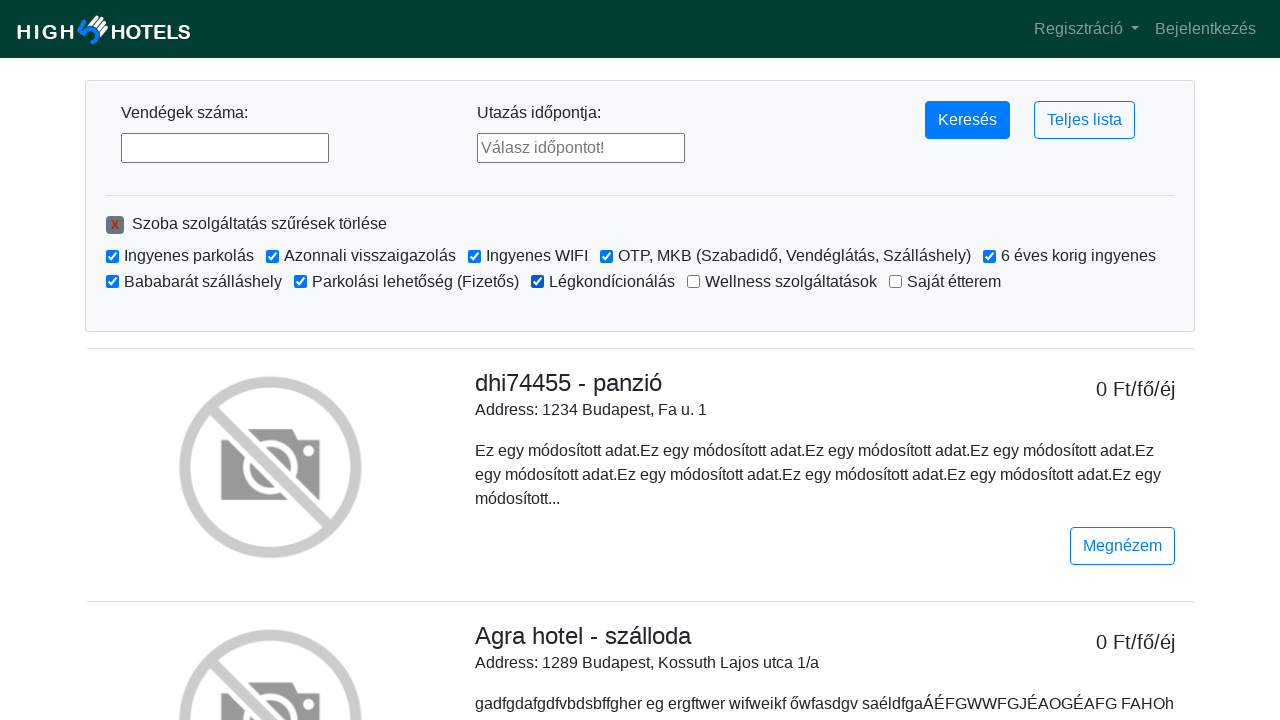

Clicked a hotel checkbox
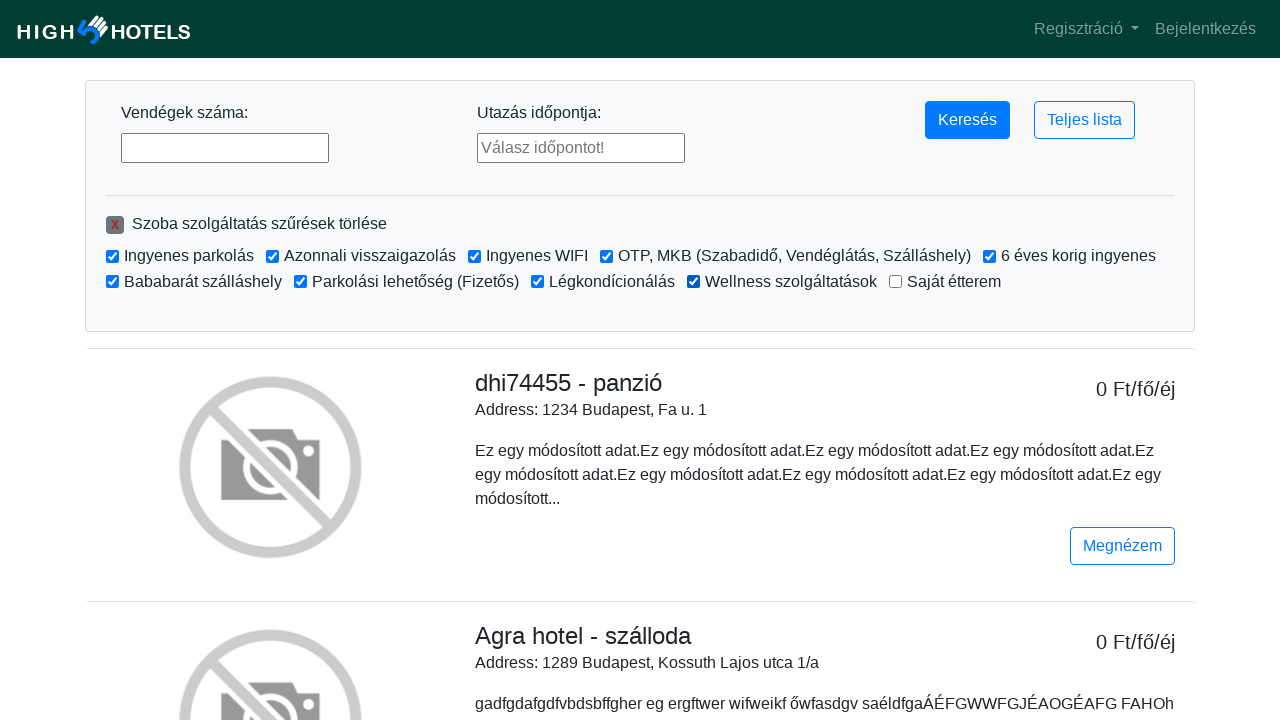

Verified hotel checkbox is selected
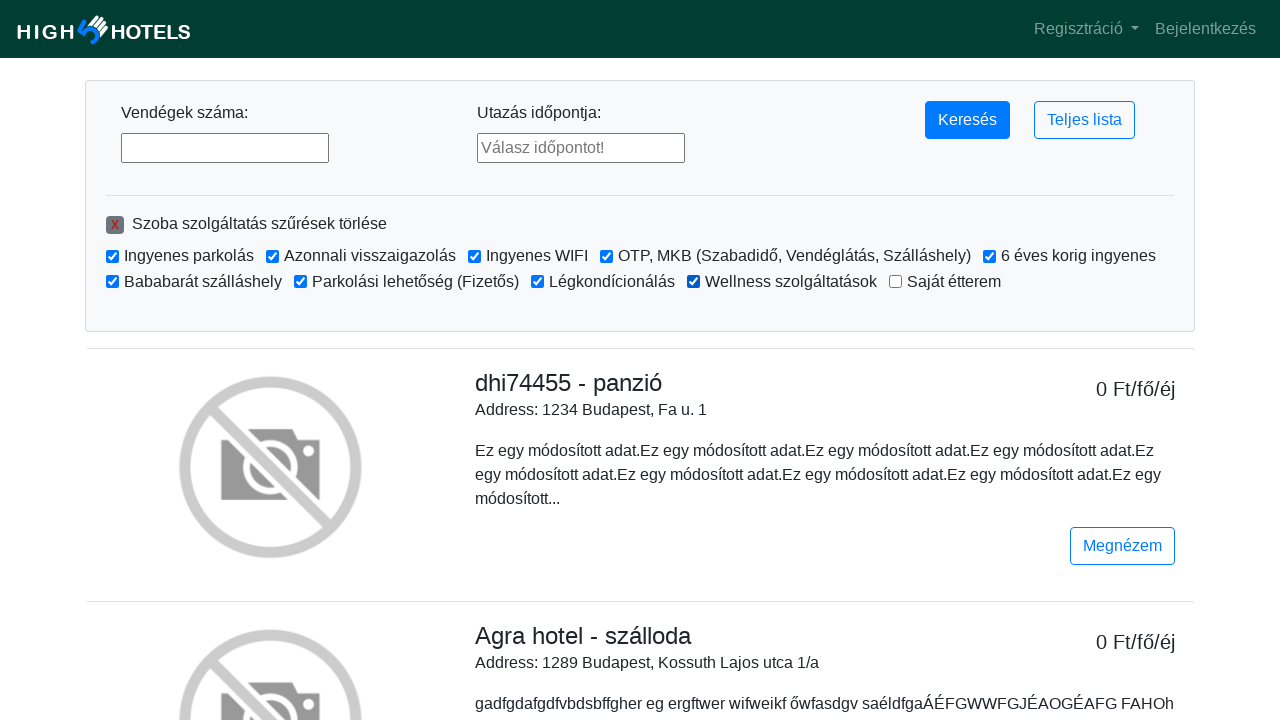

Clicked a hotel checkbox
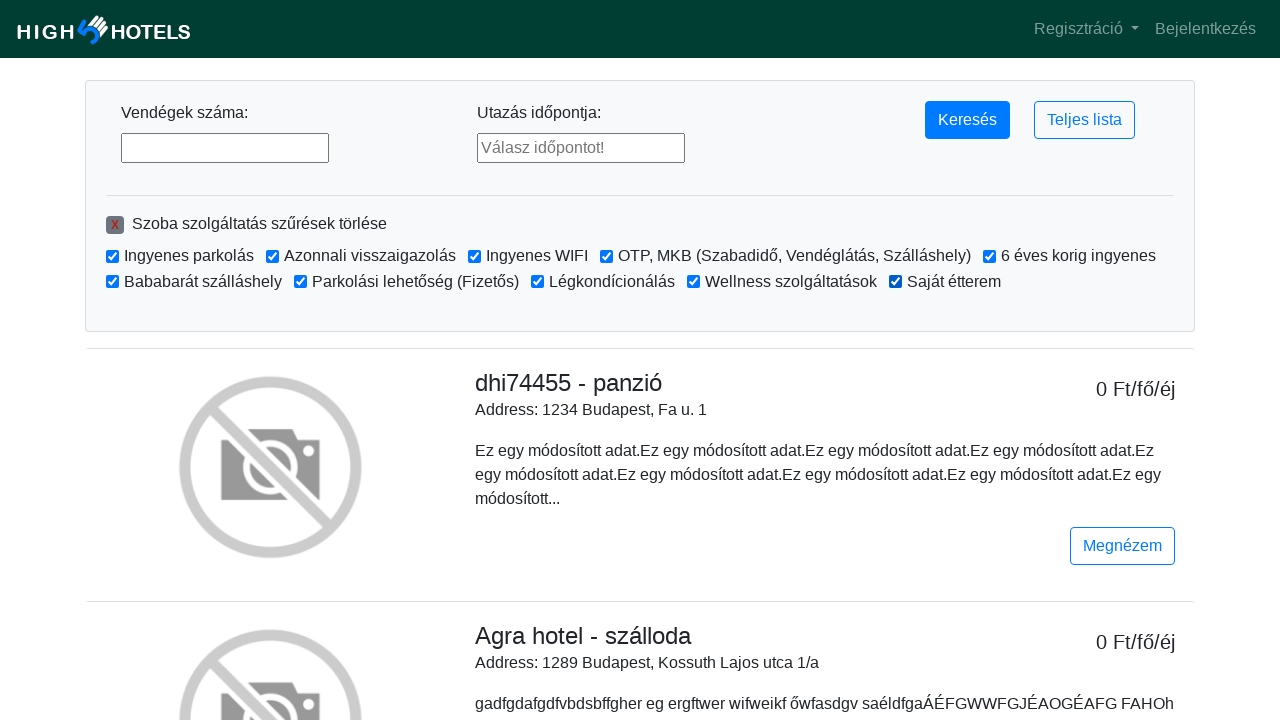

Verified hotel checkbox is selected
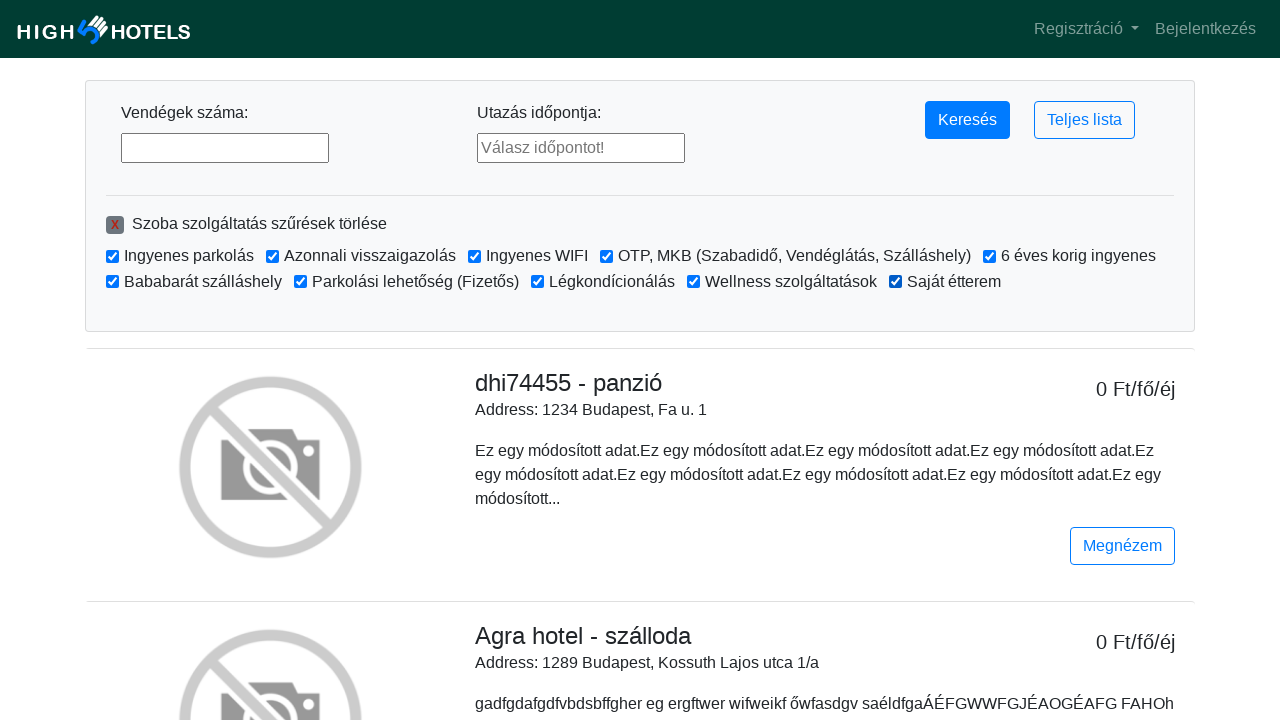

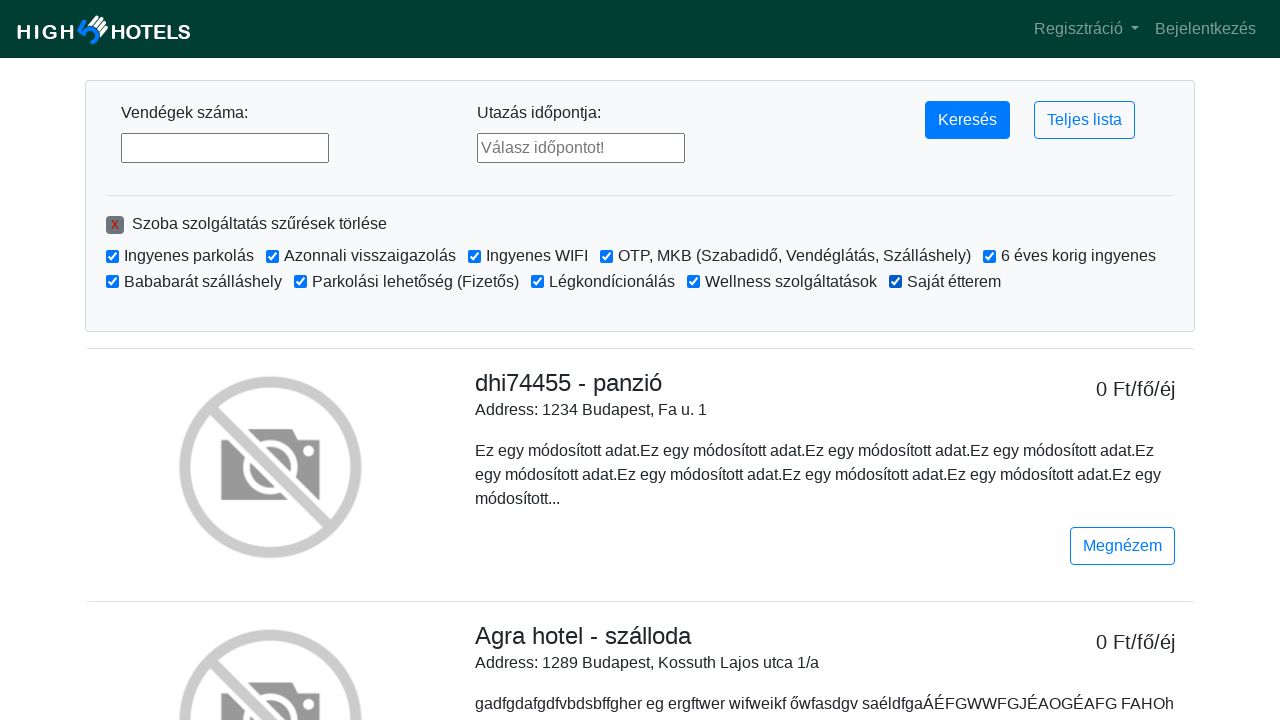